Tests form input functionality by filling the first name field on an OpenCart registration page using keyboard actions

Starting URL: https://naveenautomationlabs.com/opencart/index.php?route=account/register

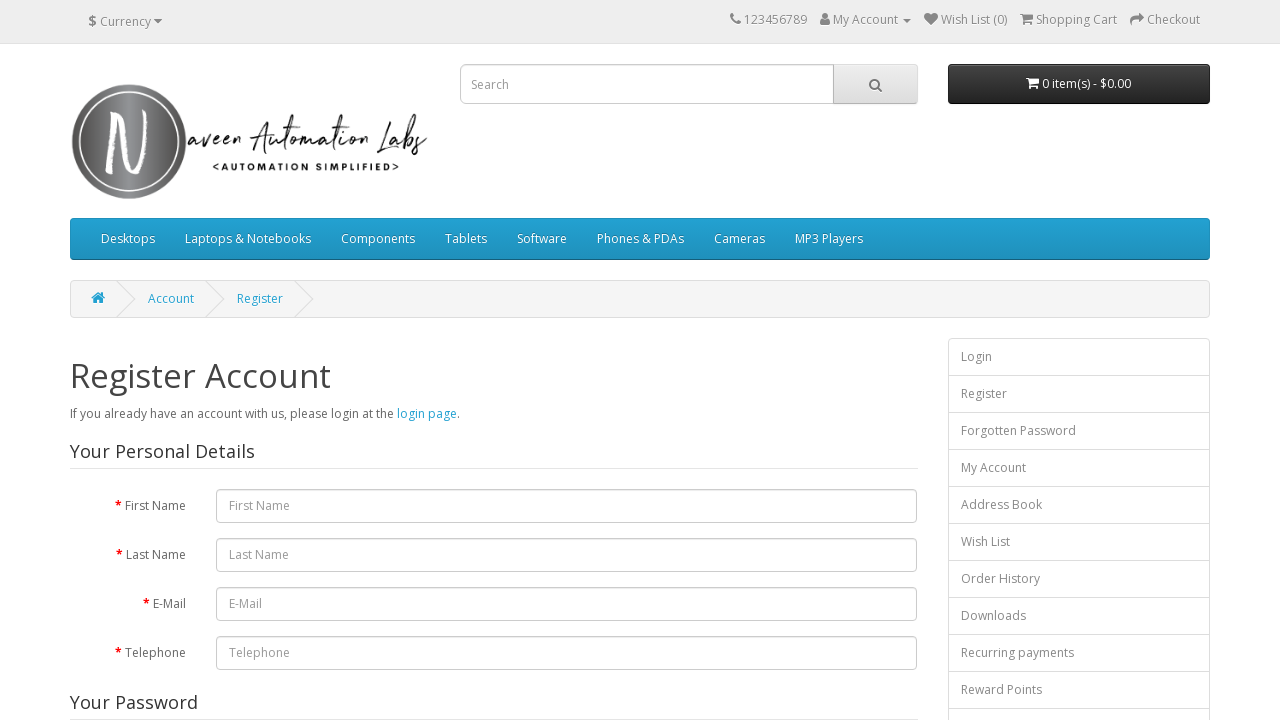

Registration form loaded - first name input field is visible
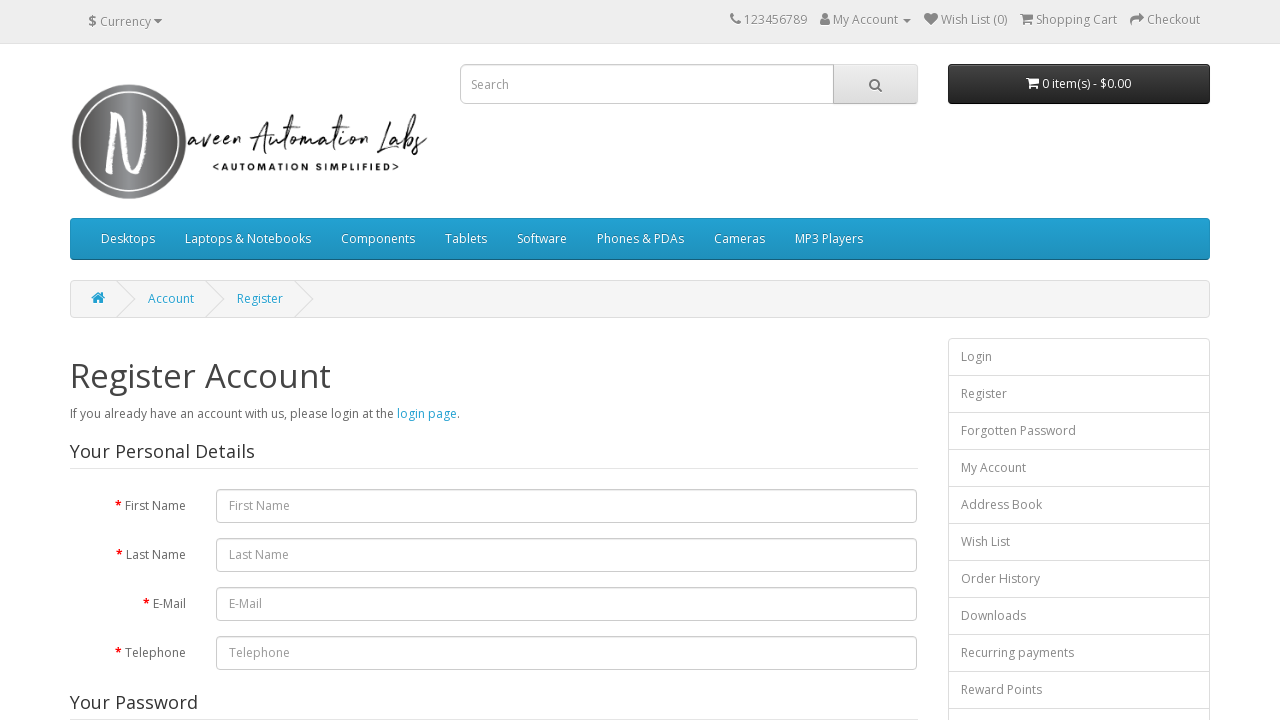

Filled first name field with 'vennela' using keyboard input on #input-firstname
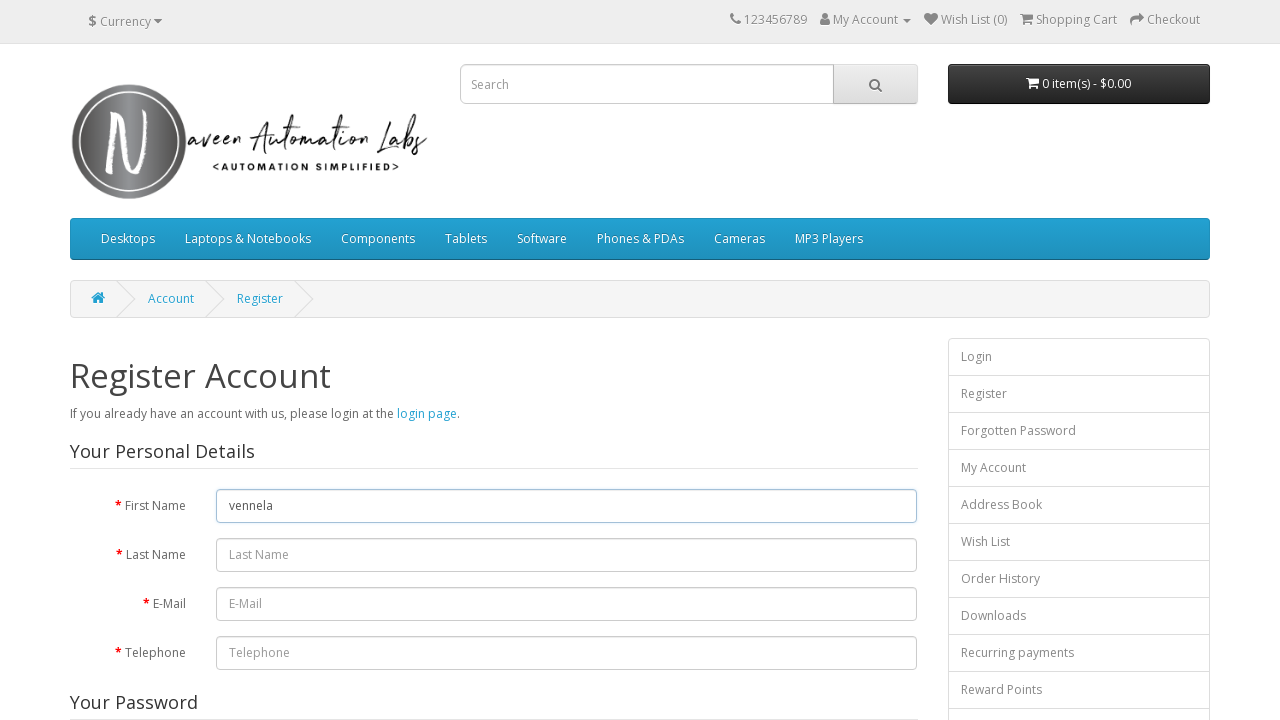

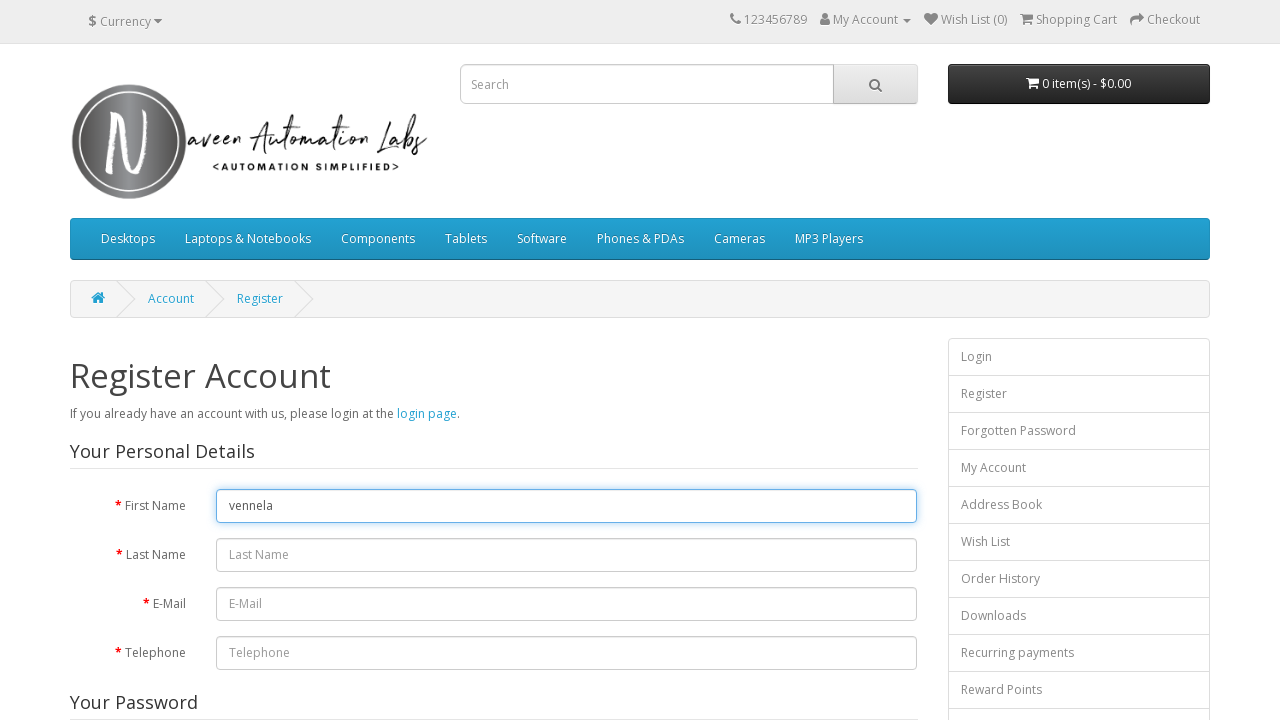